Tests dynamic properties page by waiting for a button to become clickable after a delay and then clicking it

Starting URL: https://demoqa.com/dynamic-properties

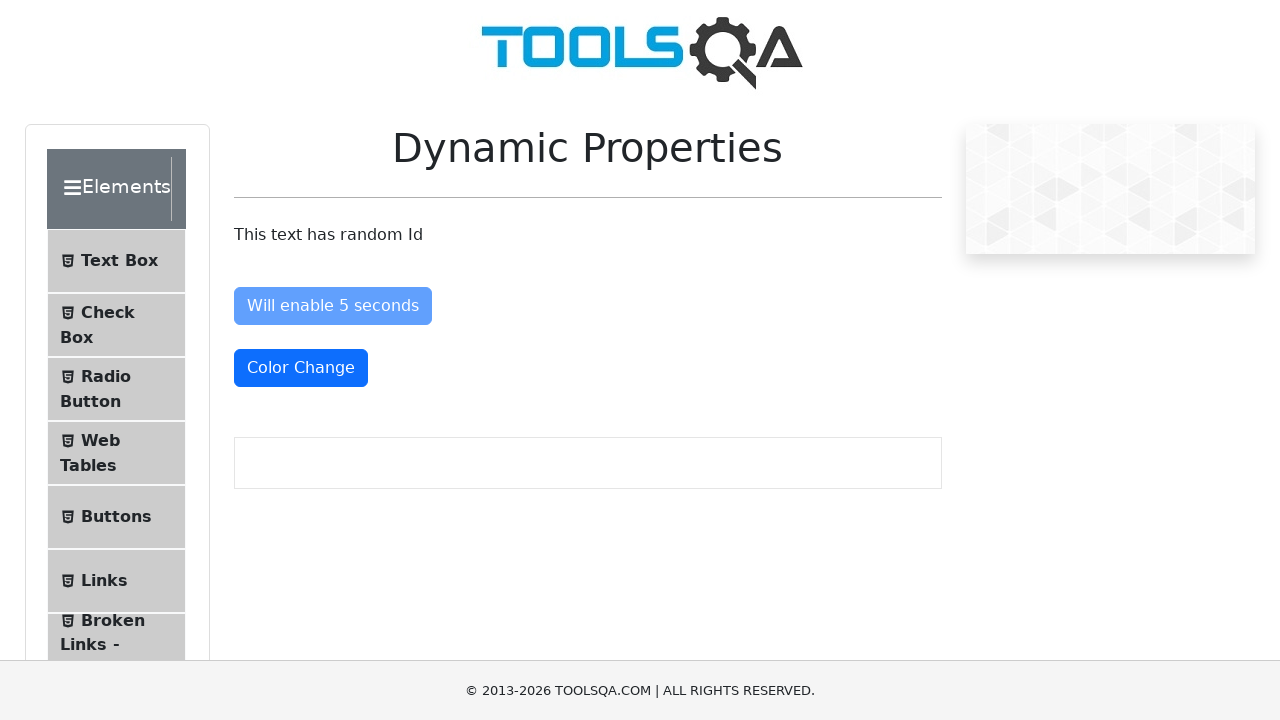

Waited for dynamic button to be attached to DOM
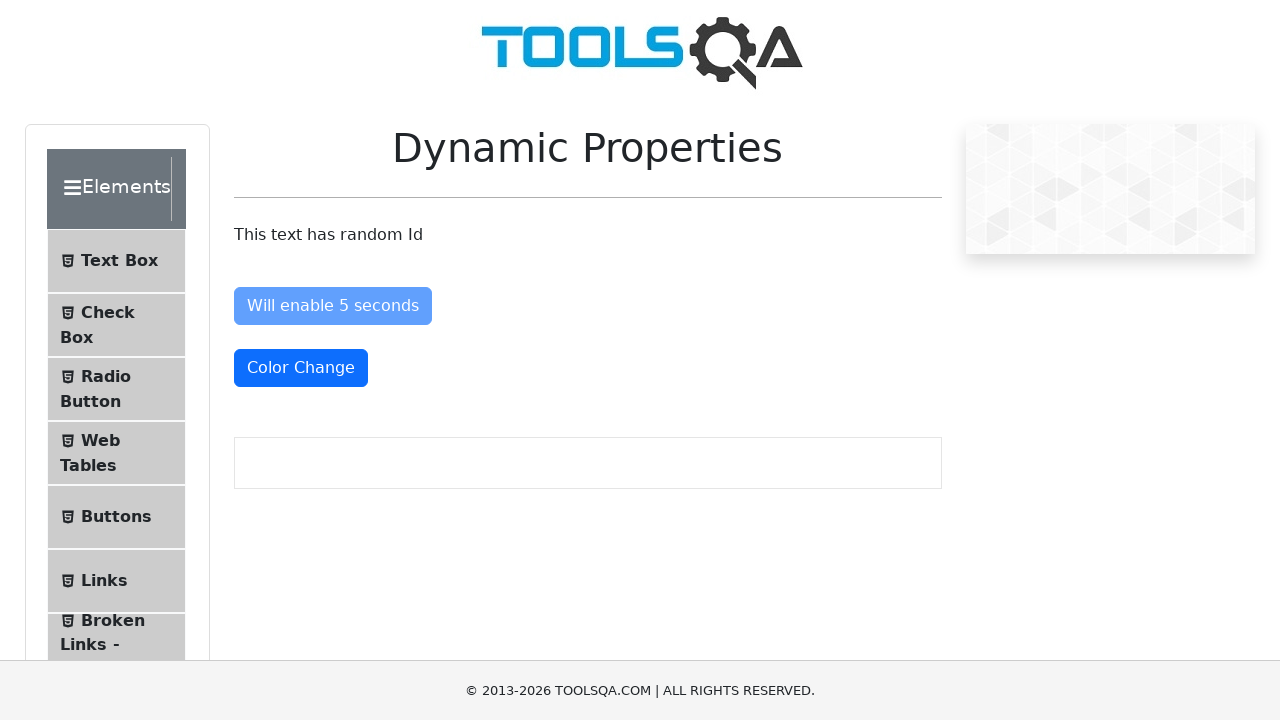

Waited 5.1 seconds for button to become enabled
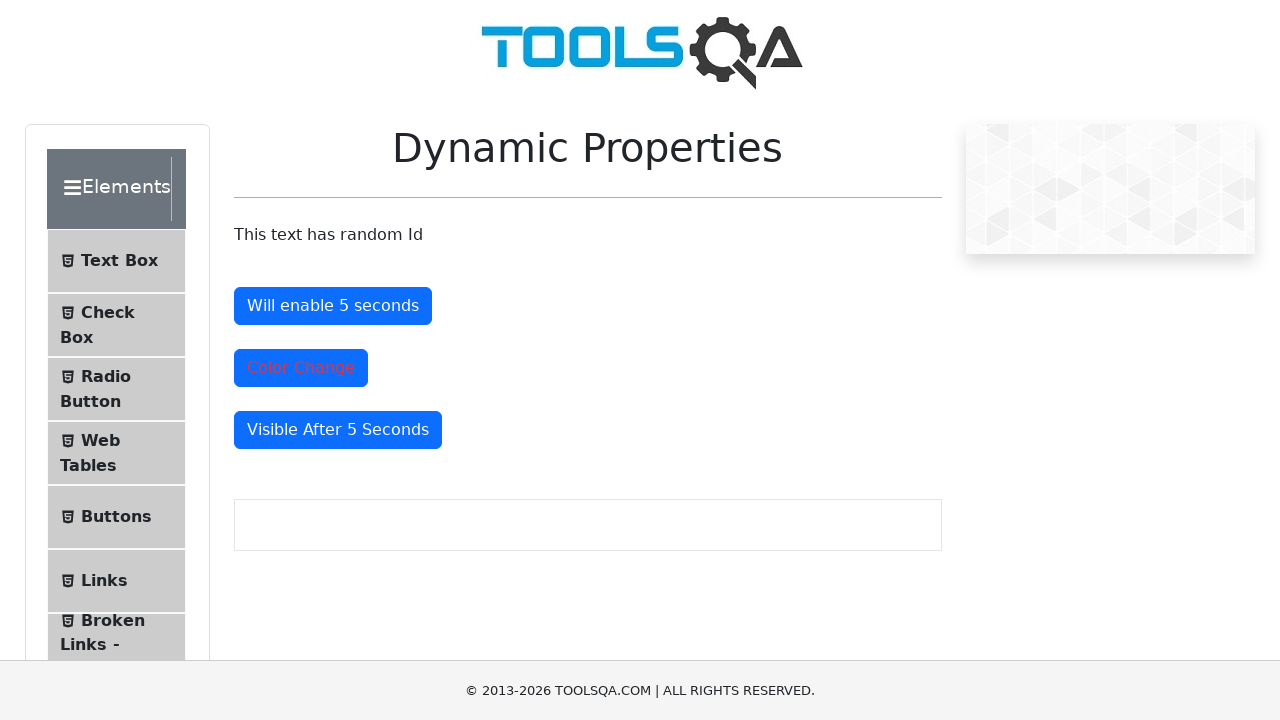

Clicked the now-enabled dynamic button at (333, 306) on xpath=//button[@id='enableAfter']
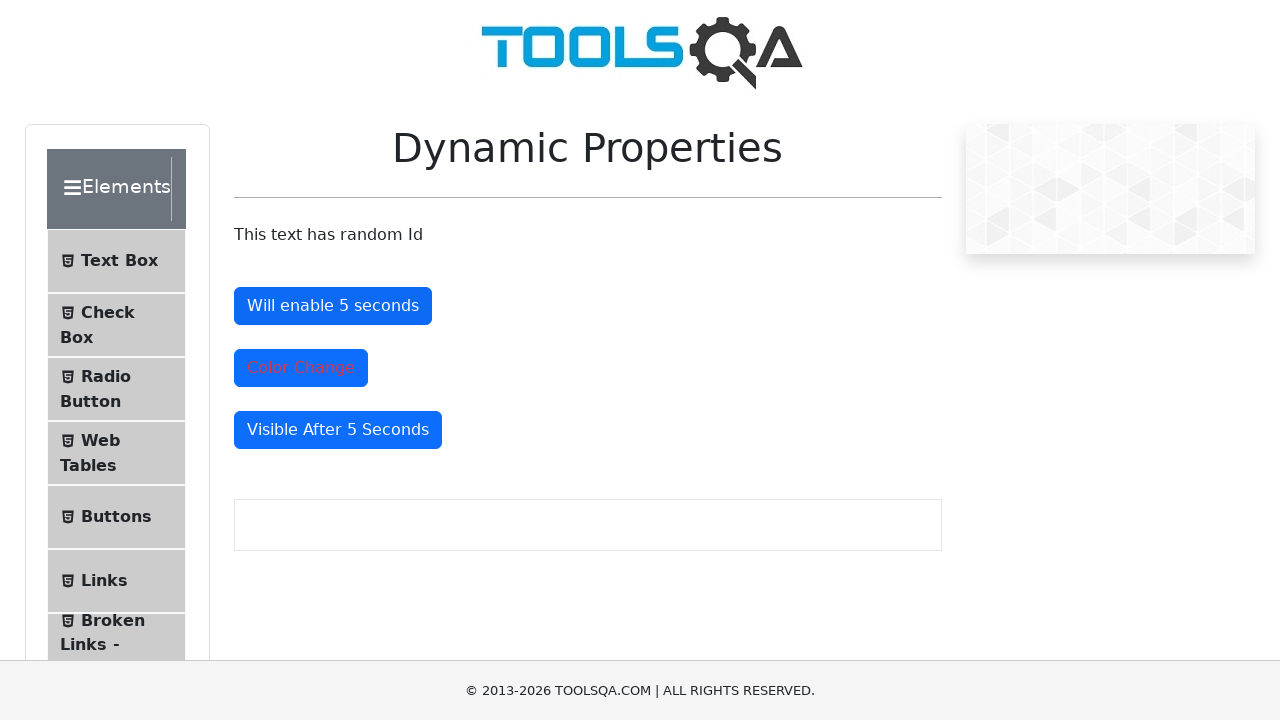

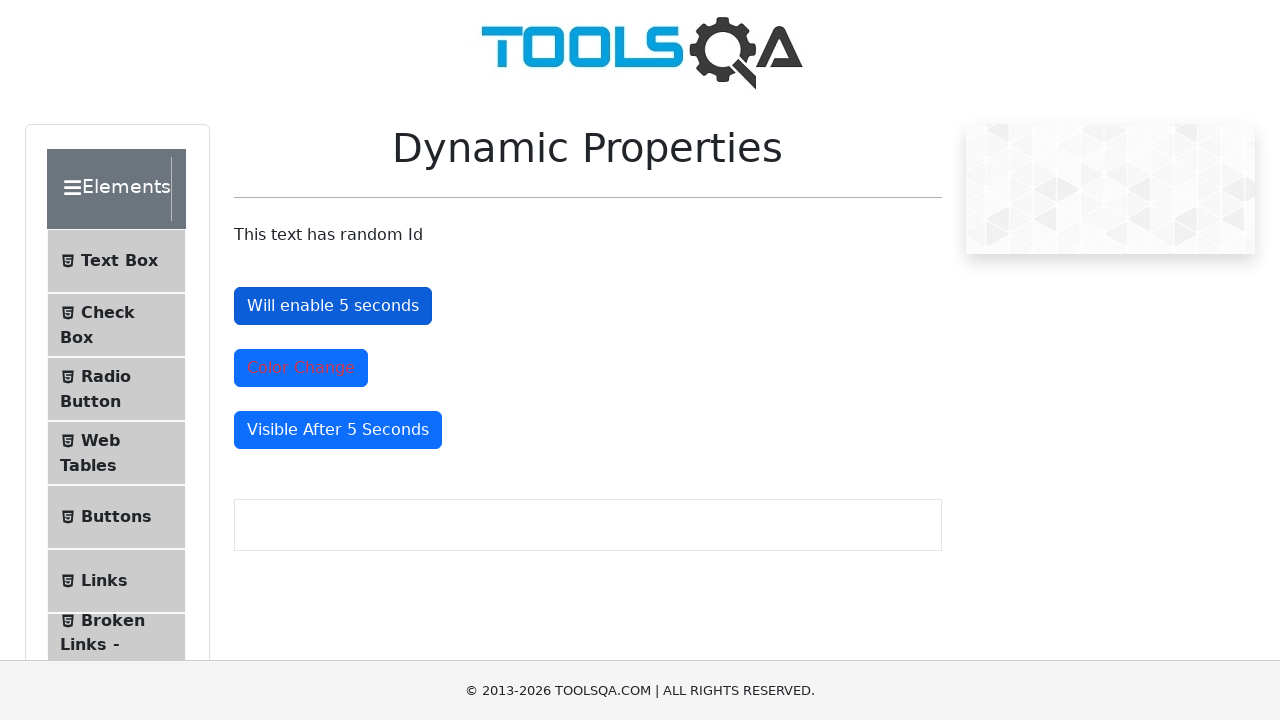